Tests double-click functionality by performing a double-click action on a button element on a sample testing website.

Starting URL: http://artoftesting.com/sampleSiteForSelenium.html

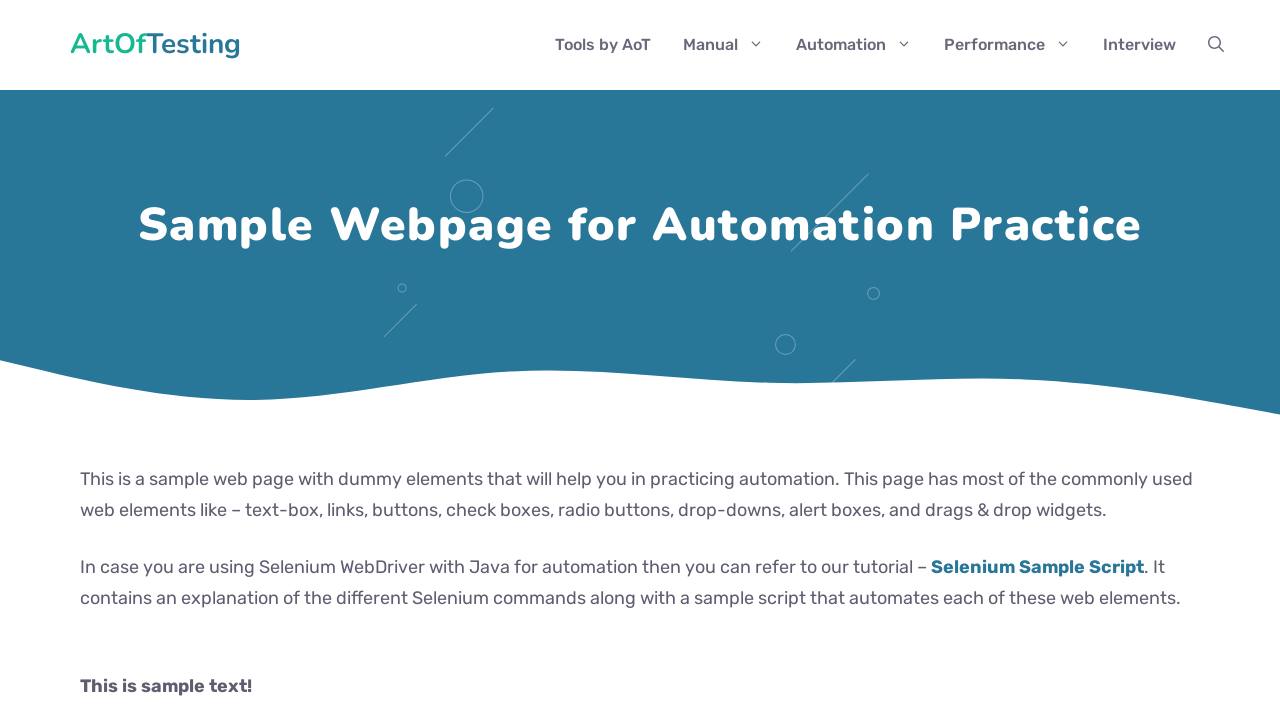

Navigated to sample testing website
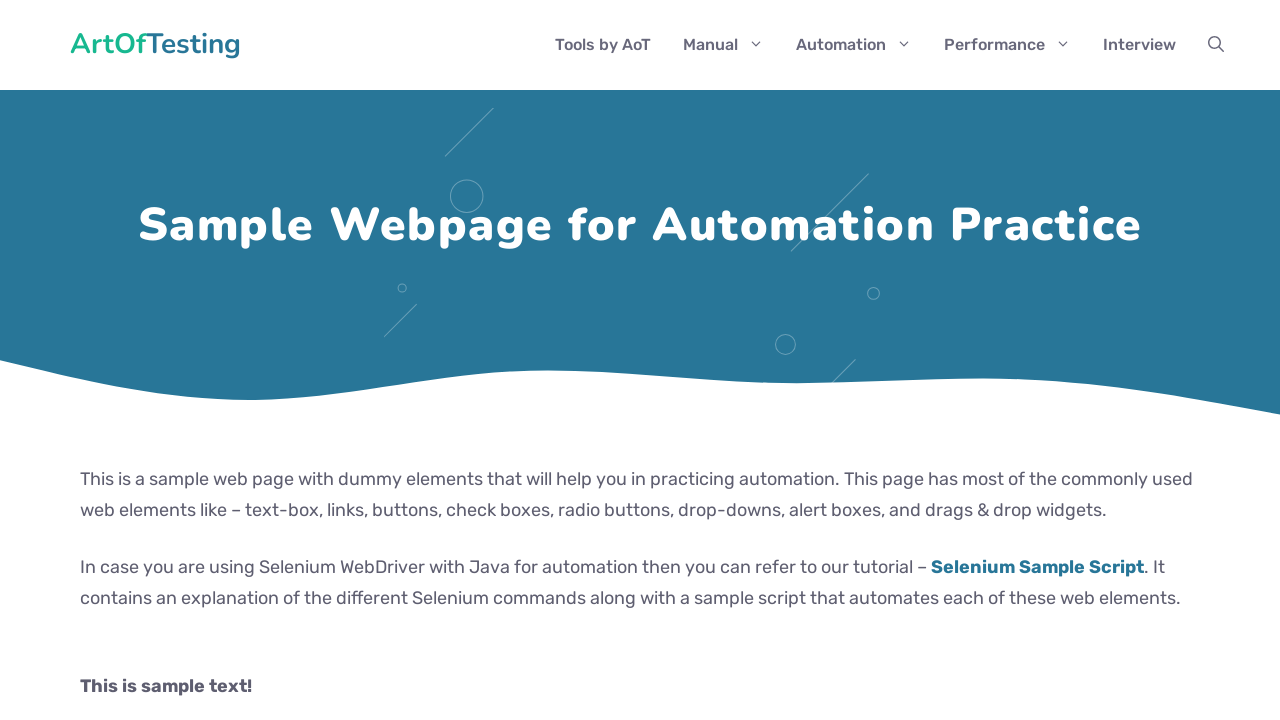

Performed double-click action on the button element at (242, 361) on button#dblClkBtn
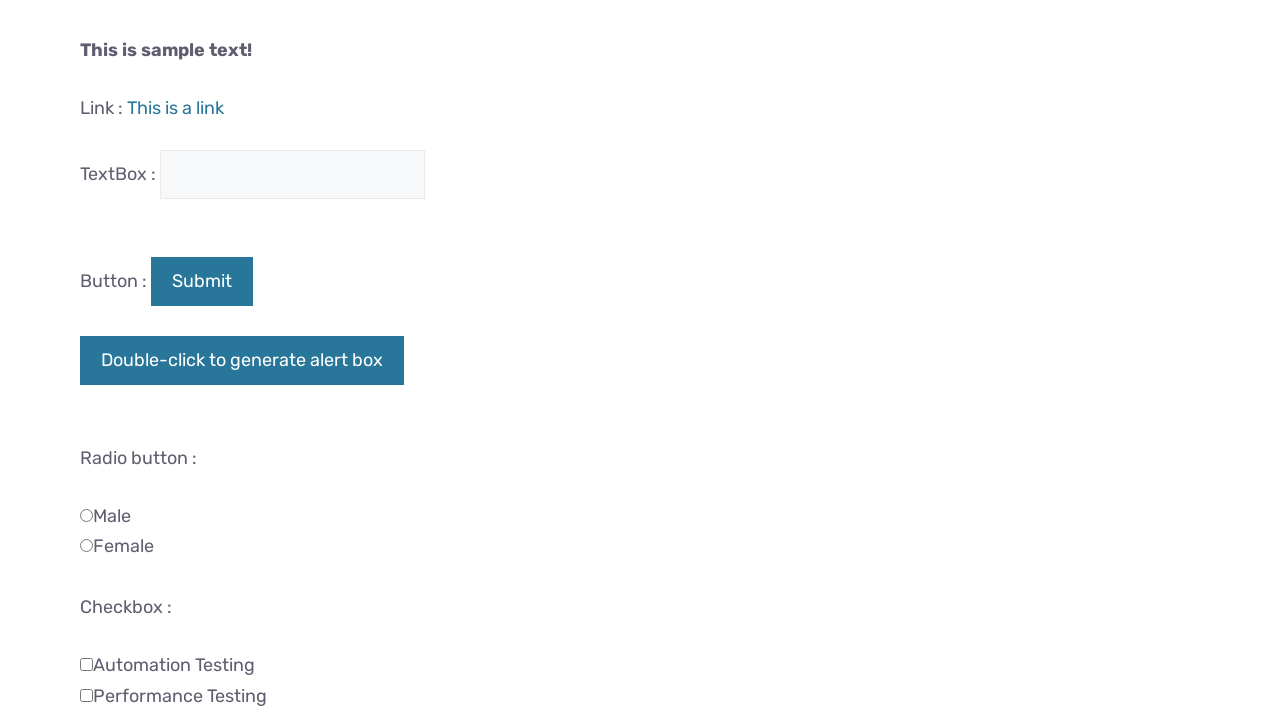

Waited 1 second to observe the result of the double-click
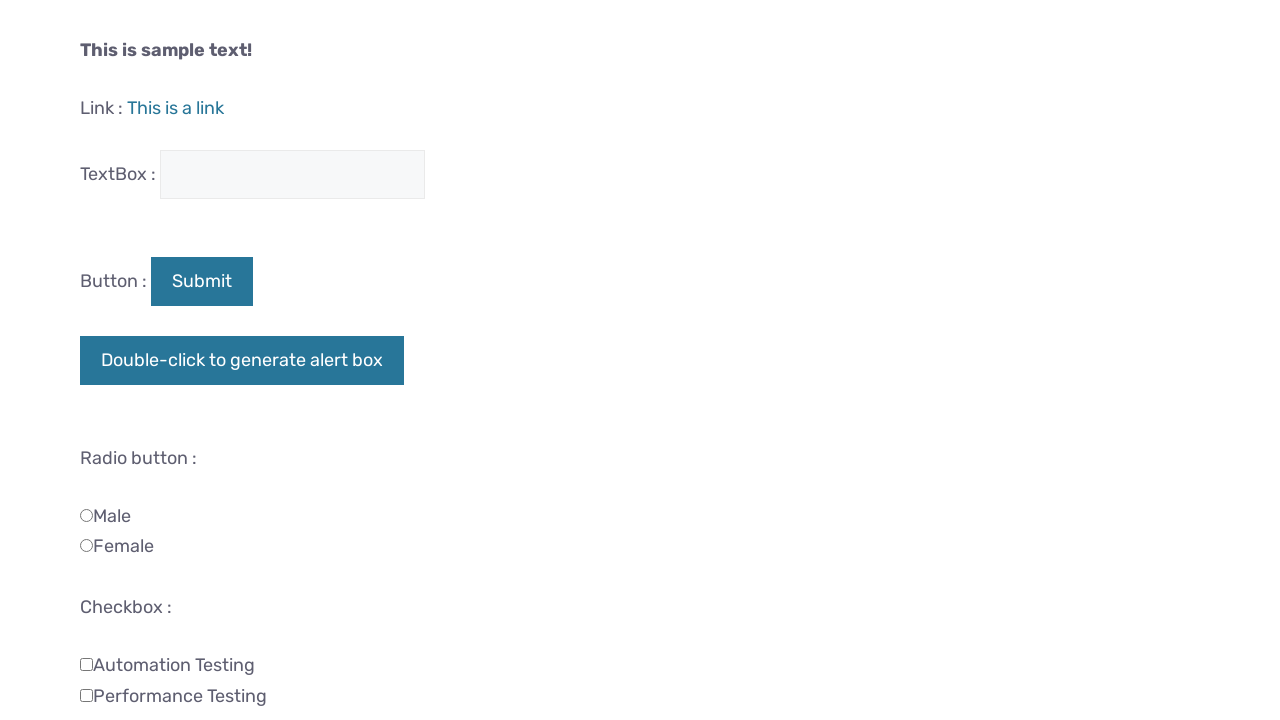

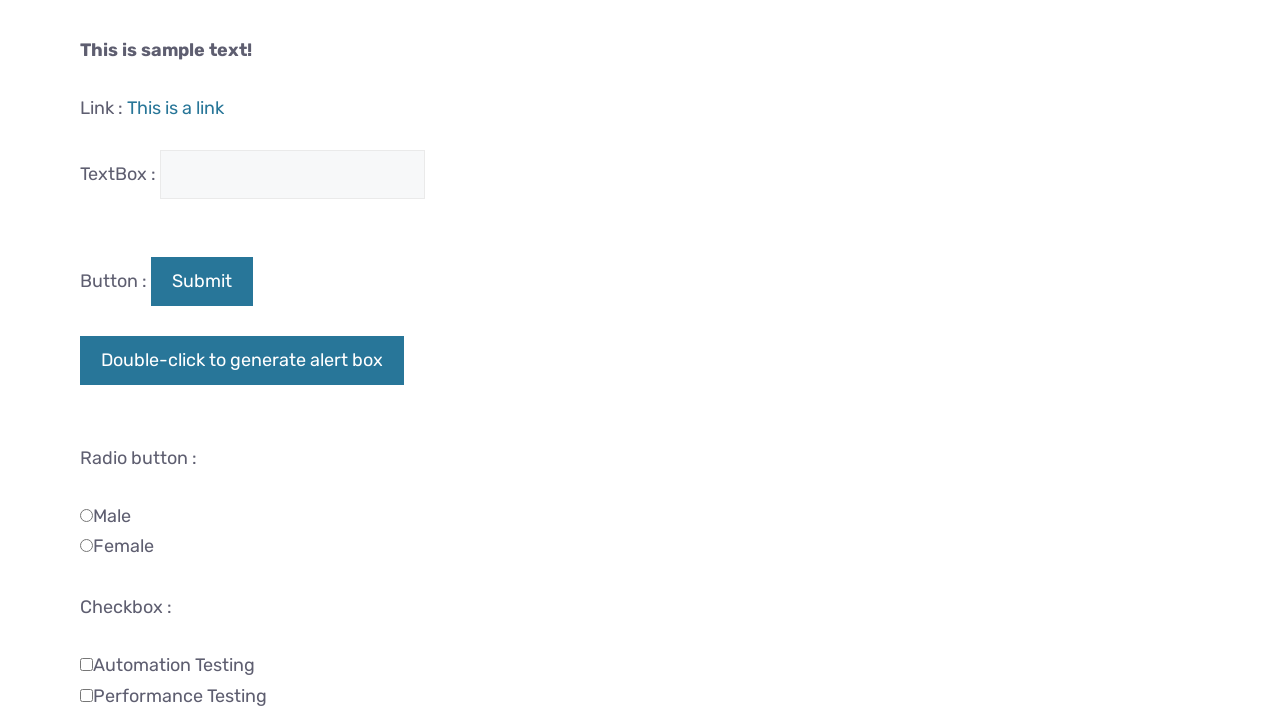